Tests the text comparison tool by typing text in the first input box, selecting all, tabbing to the second input box, and pasting the text to compare identical content.

Starting URL: https://text-compare.com/

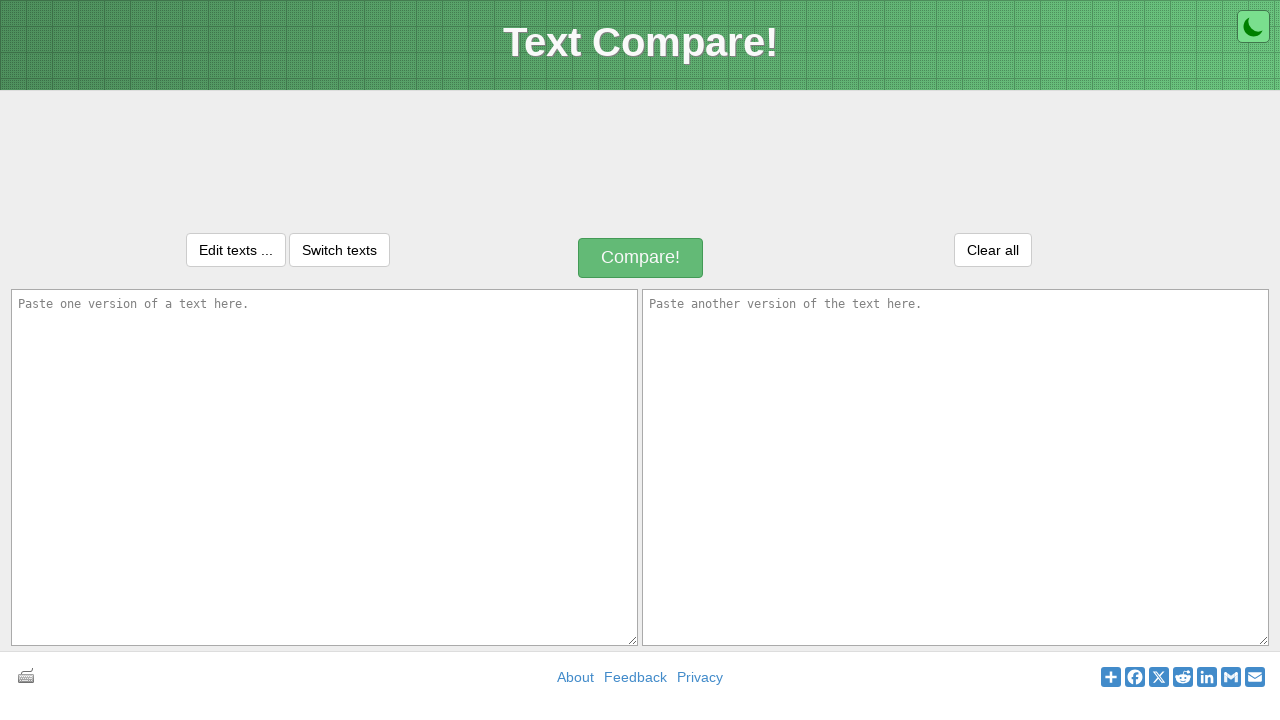

Filled first input box with 'Welcome to Bhopal' on //*[@id="inputText1"]
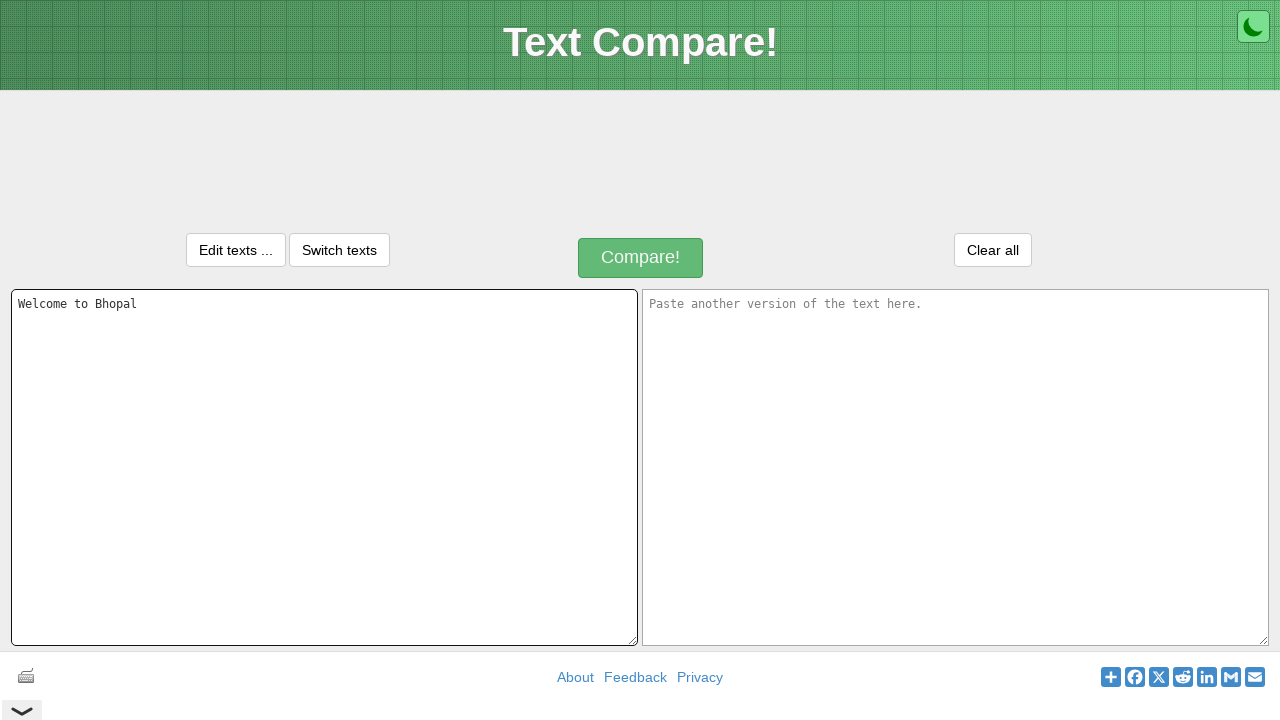

Clicked on first input box to ensure focus at (324, 467) on xpath=//*[@id="inputText1"]
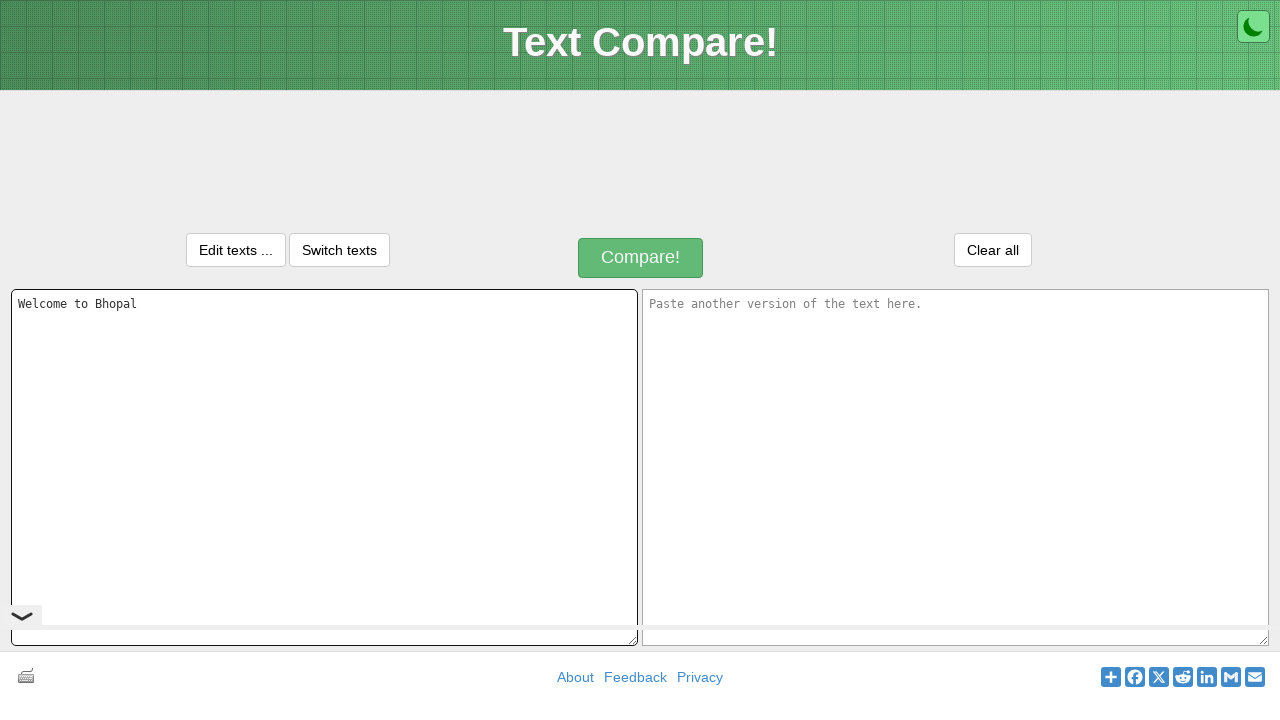

Selected all text in first input box using Ctrl+A
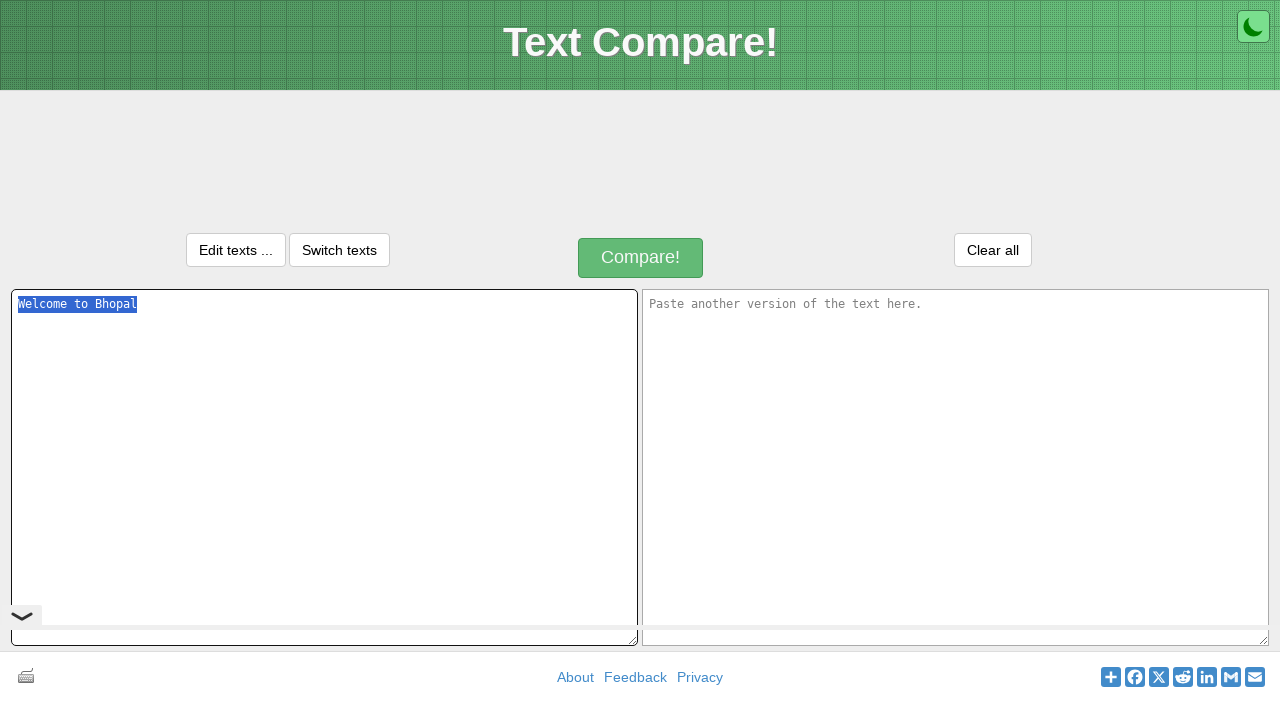

Copied selected text using Ctrl+C
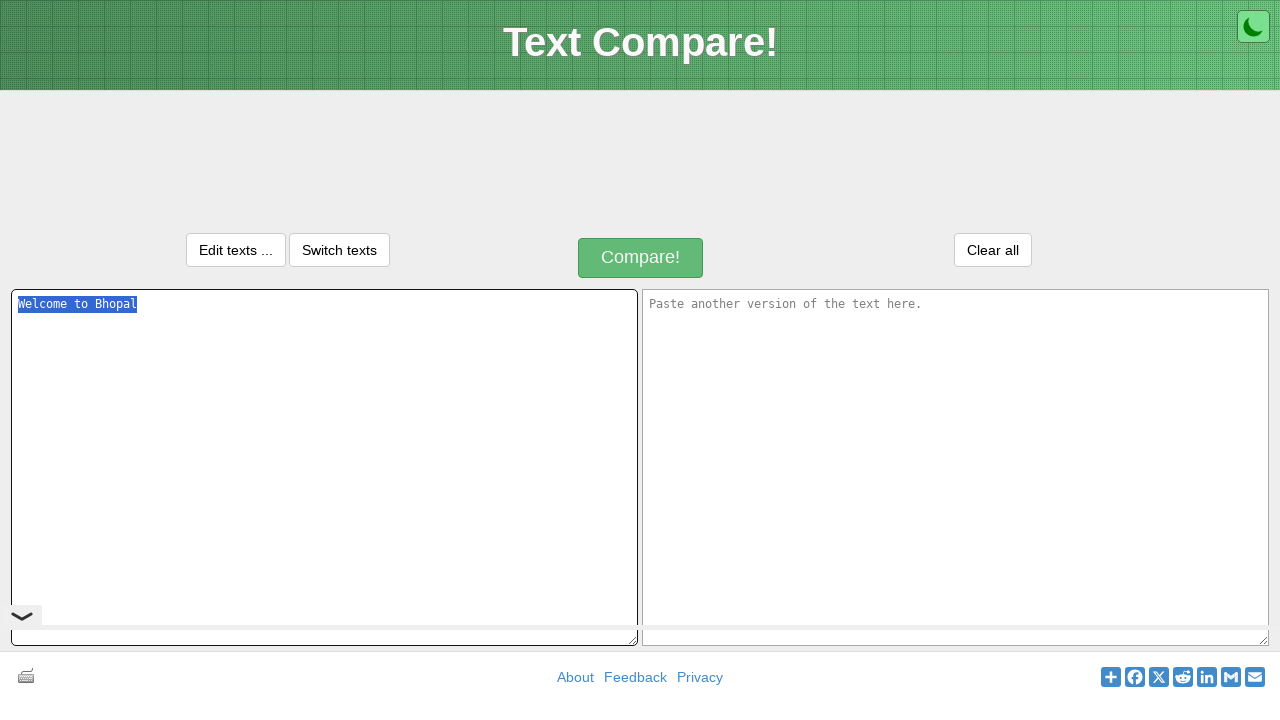

Tabbed to second input box
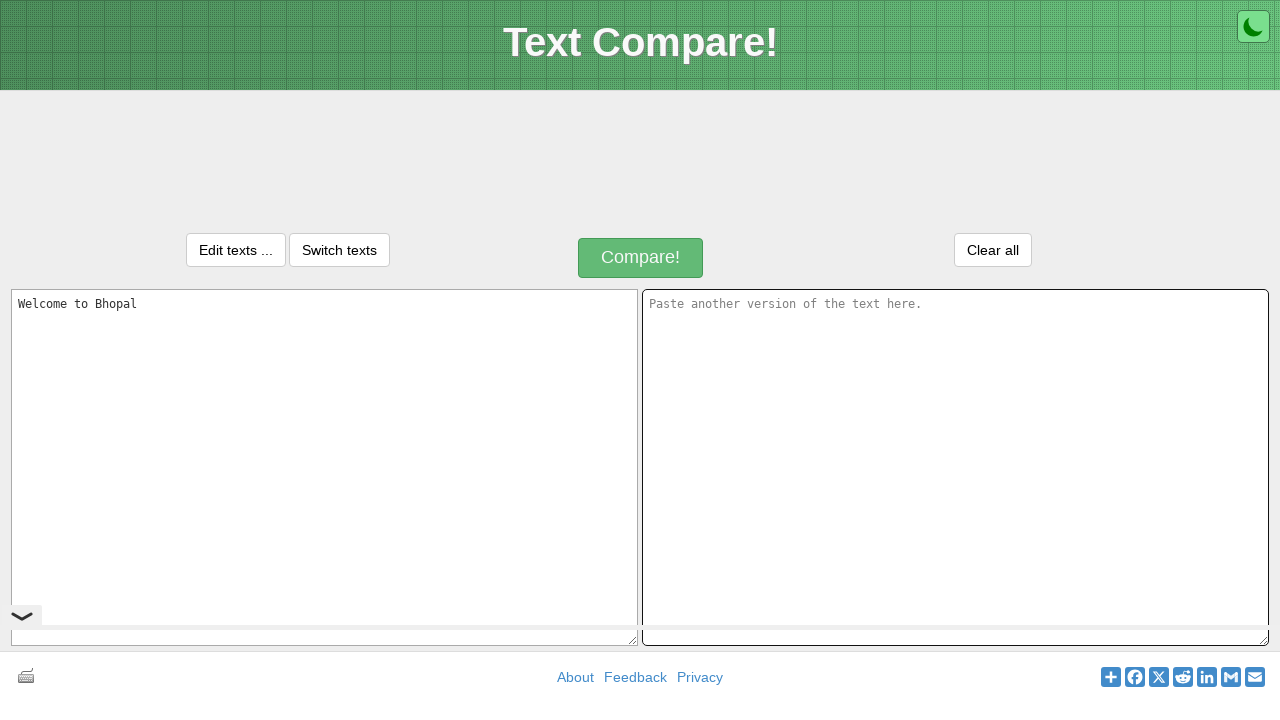

Pasted copied text into second input box using Ctrl+V
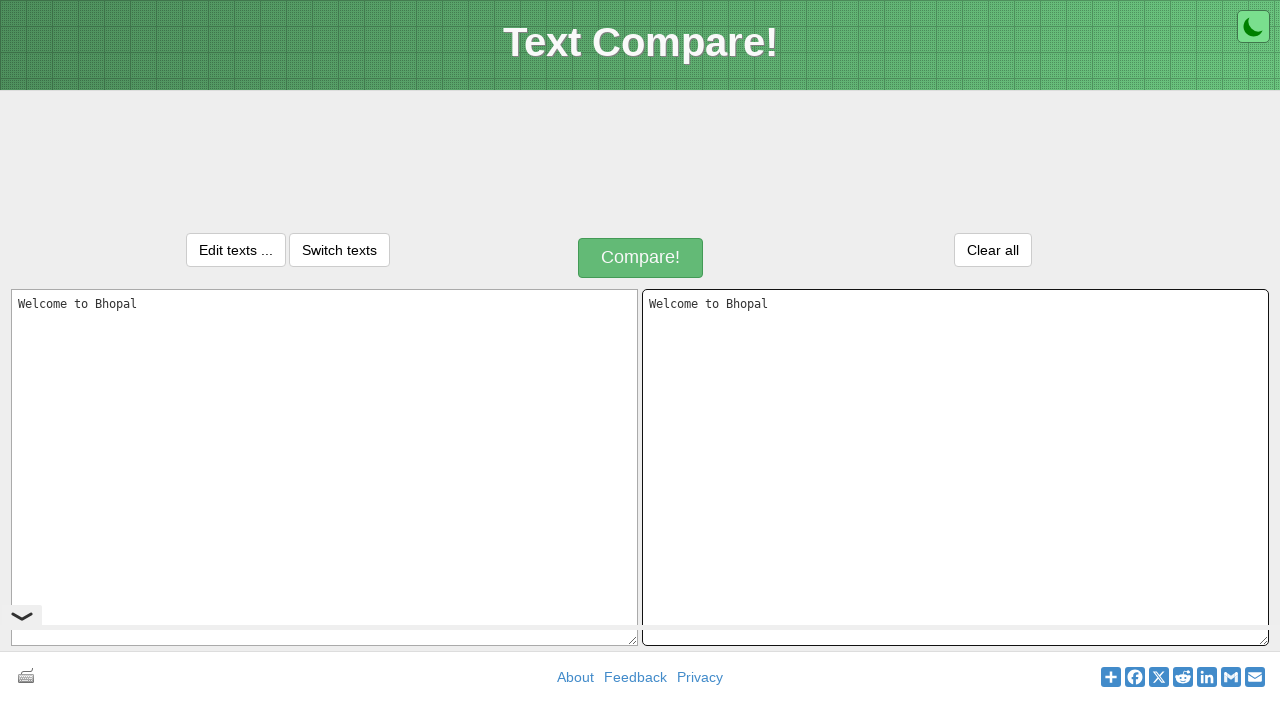

Waited 500ms for paste operation to complete
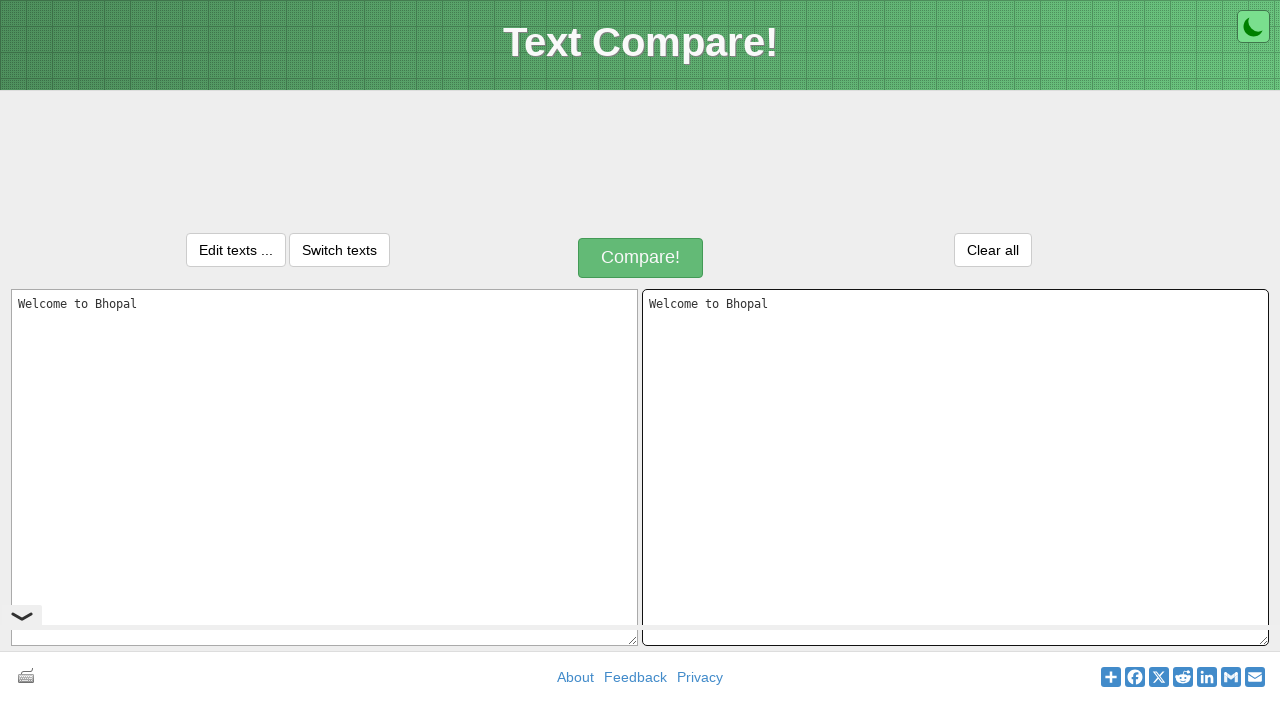

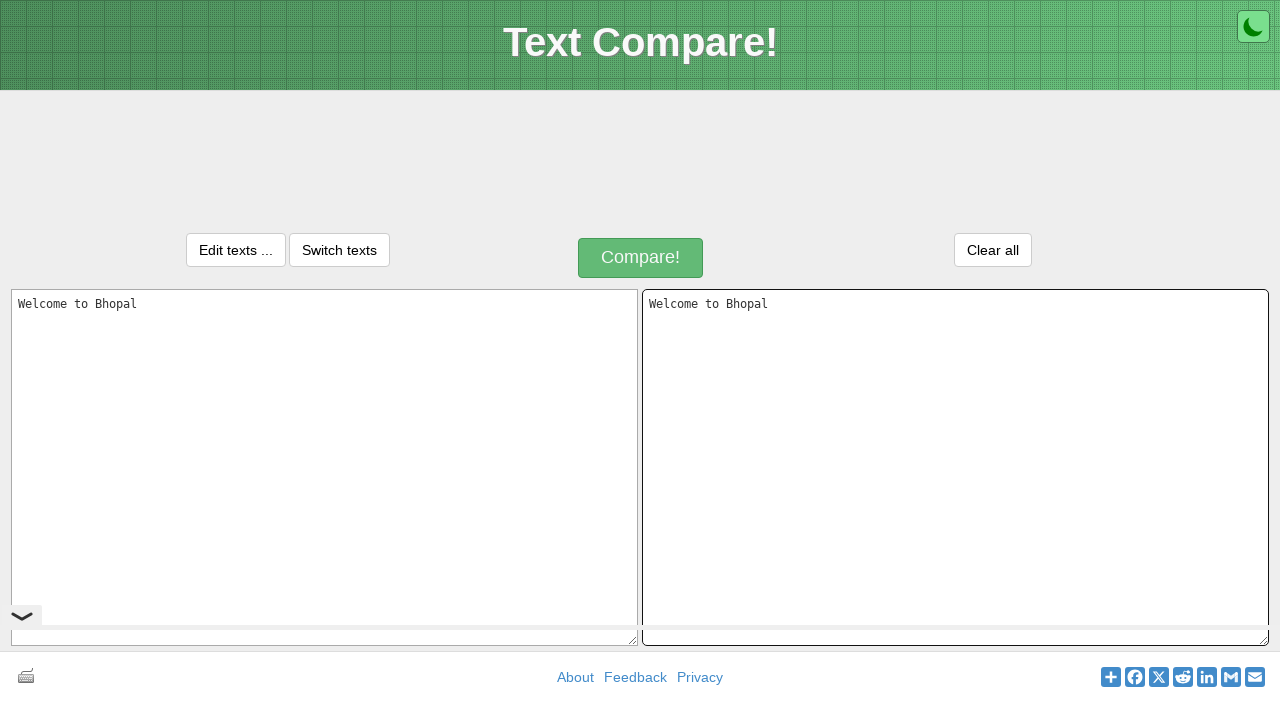